Tests form submission with dynamically generated attribute names, filling username and password fields and verifying the confirmation message

Starting URL: https://v1.training-support.net/selenium/dynamic-attributes

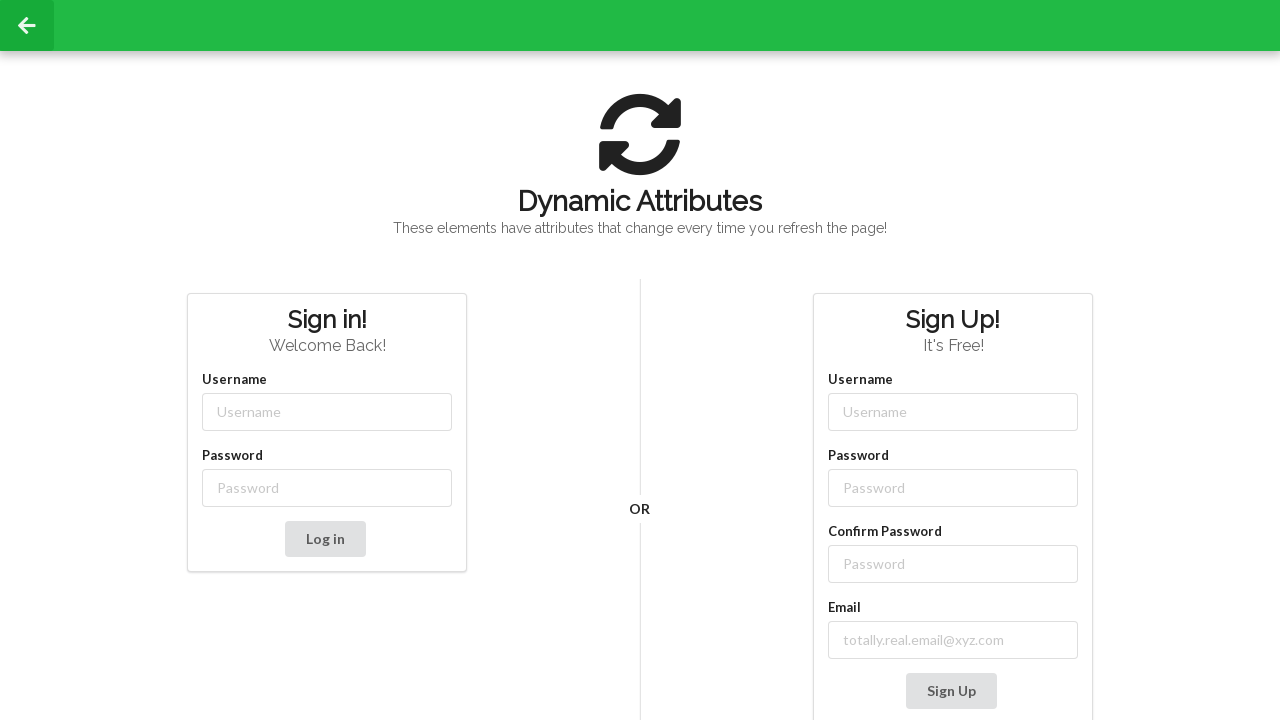

Filled username field with dynamic class attribute using 'admin' on //input[starts-with(@class,'username-')]
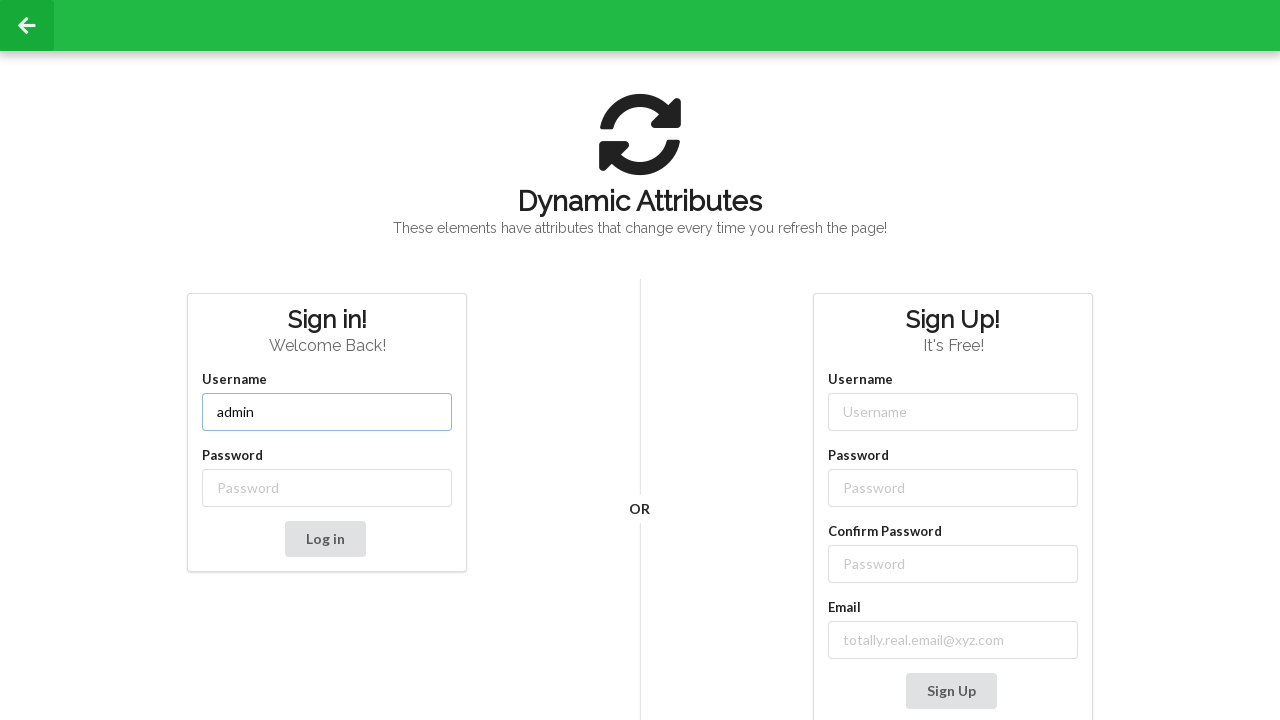

Filled password field with dynamic class attribute using 'password' on //input[starts-with(@class,'password-')]
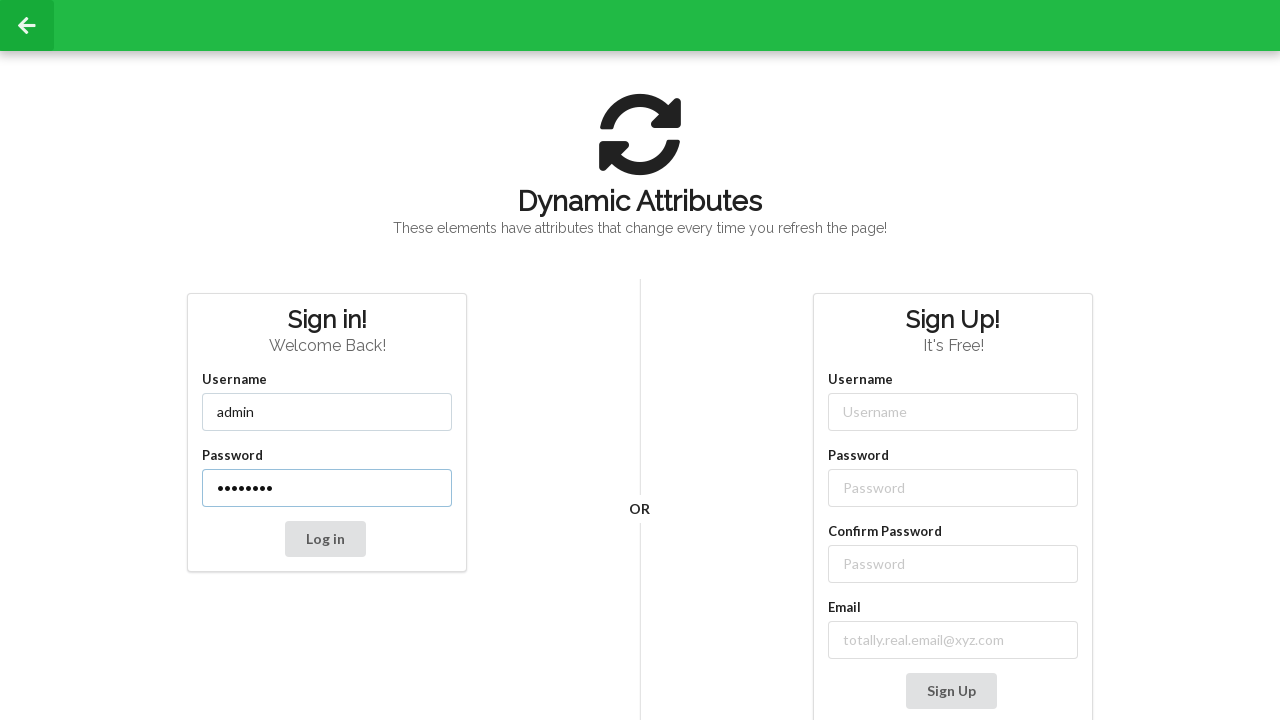

Clicked submit button to submit the form at (325, 539) on xpath=//button[@type='submit']
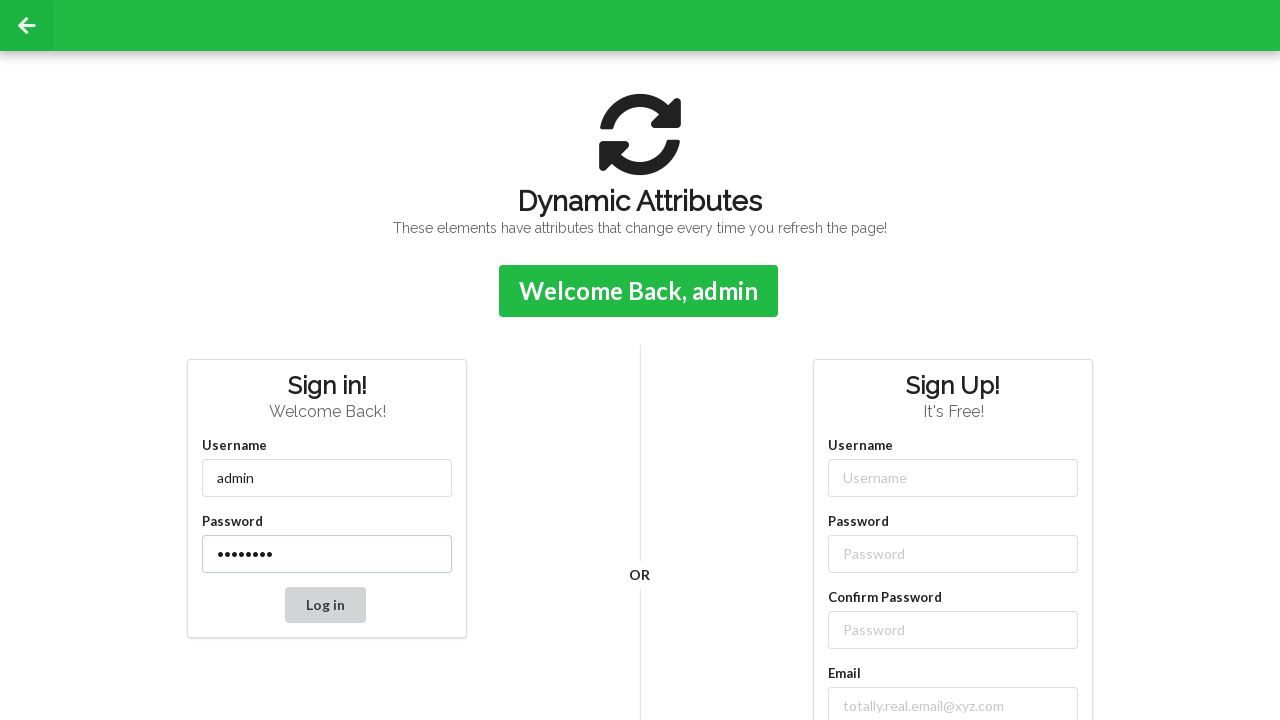

Waited for confirmation message to appear
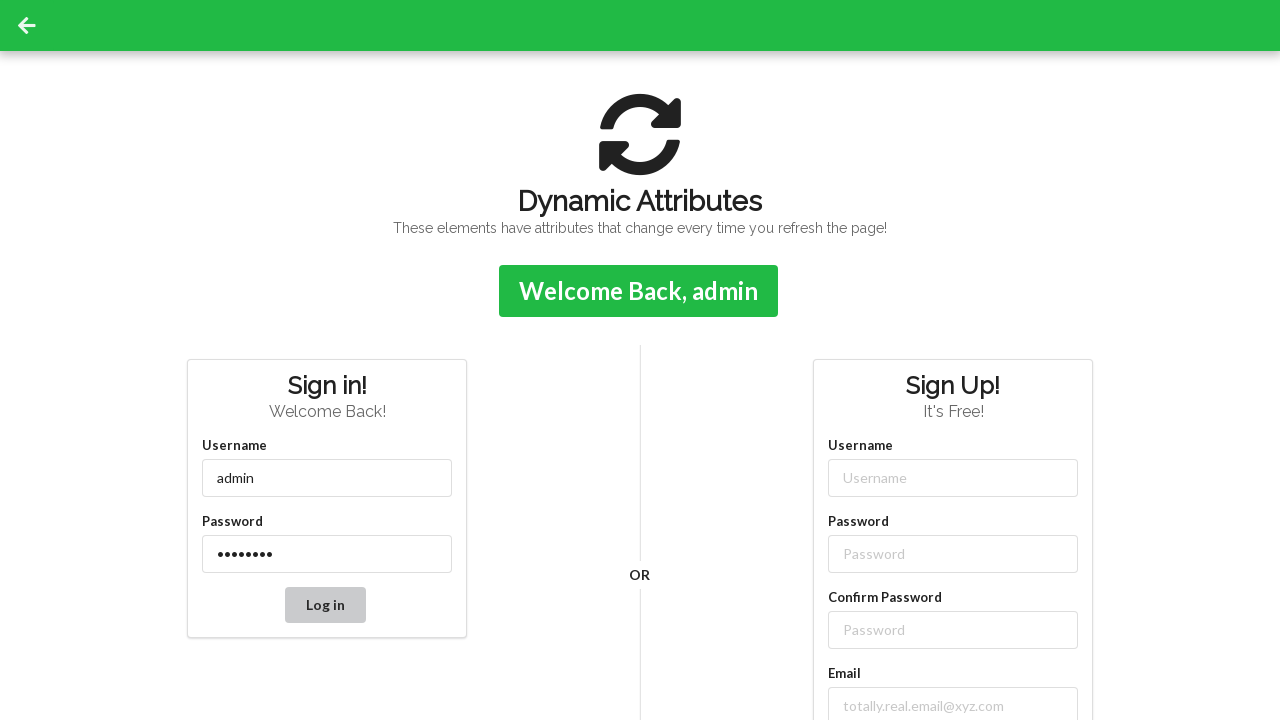

Retrieved confirmation message: Welcome Back, admin
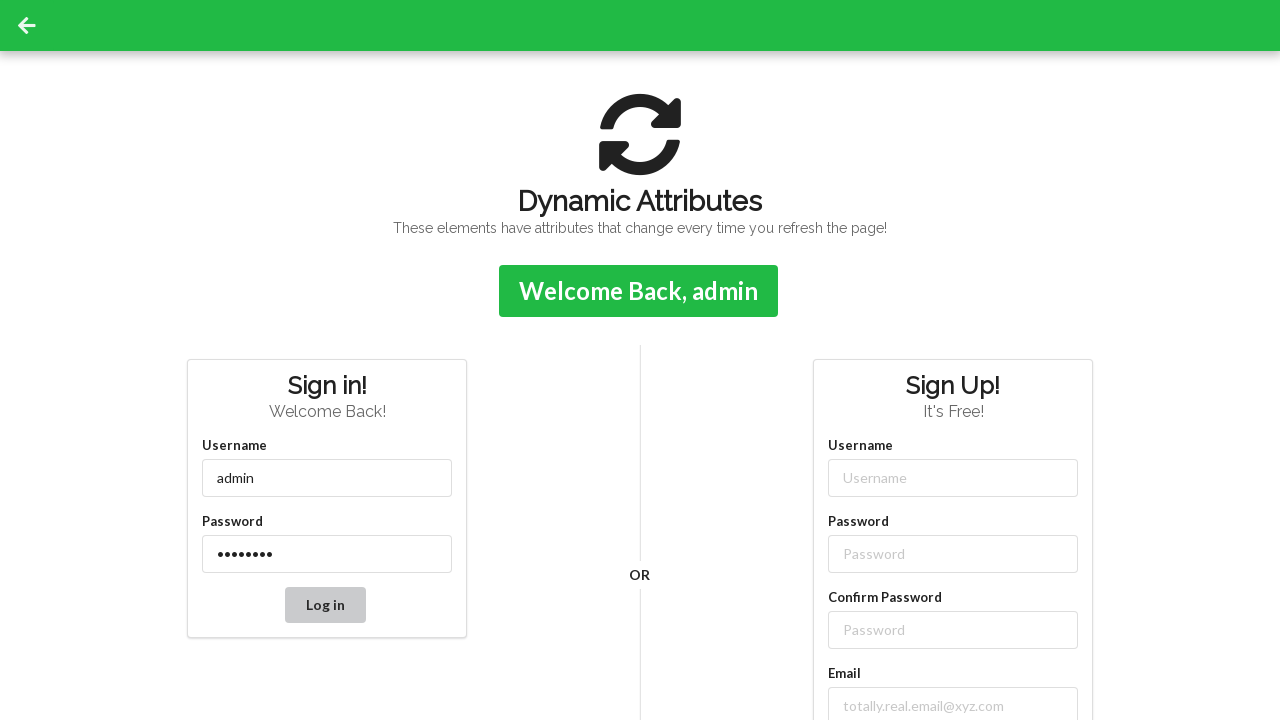

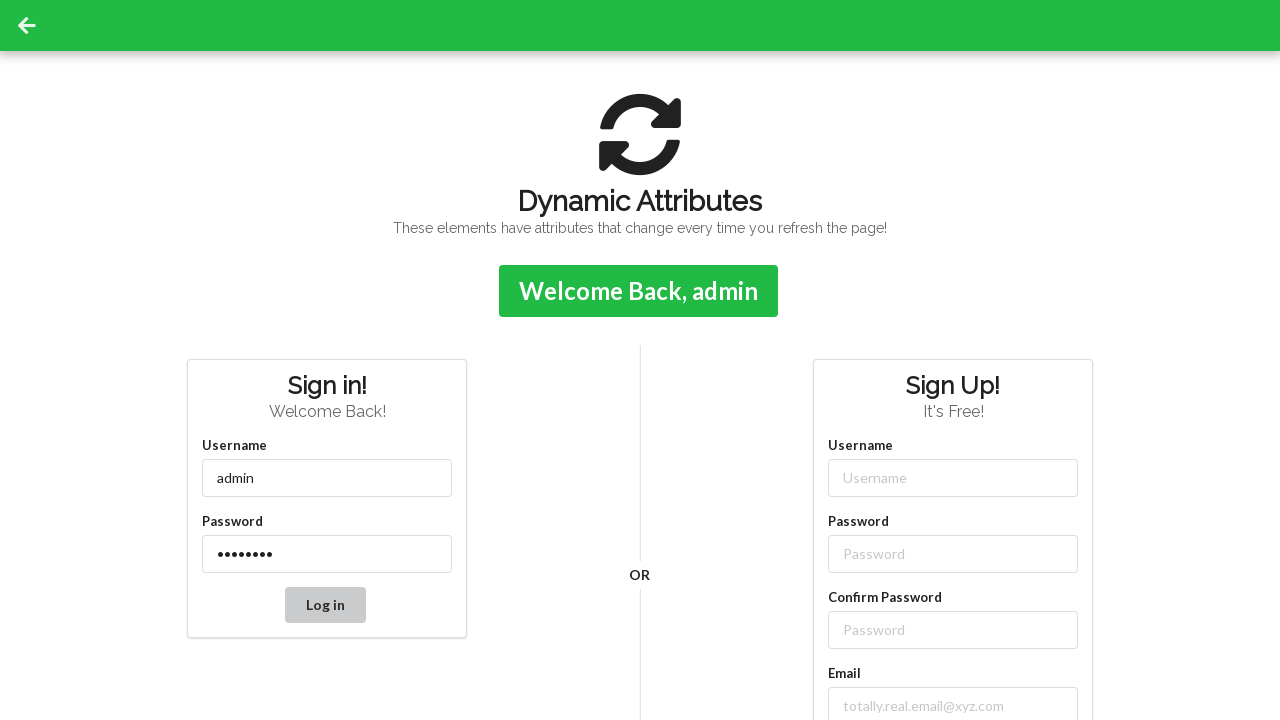